Tests checkbox functionality by clicking checkboxes, verifying selection state, and counting total number of checkboxes on the page

Starting URL: https://rahulshettyacademy.com/AutomationPractice/

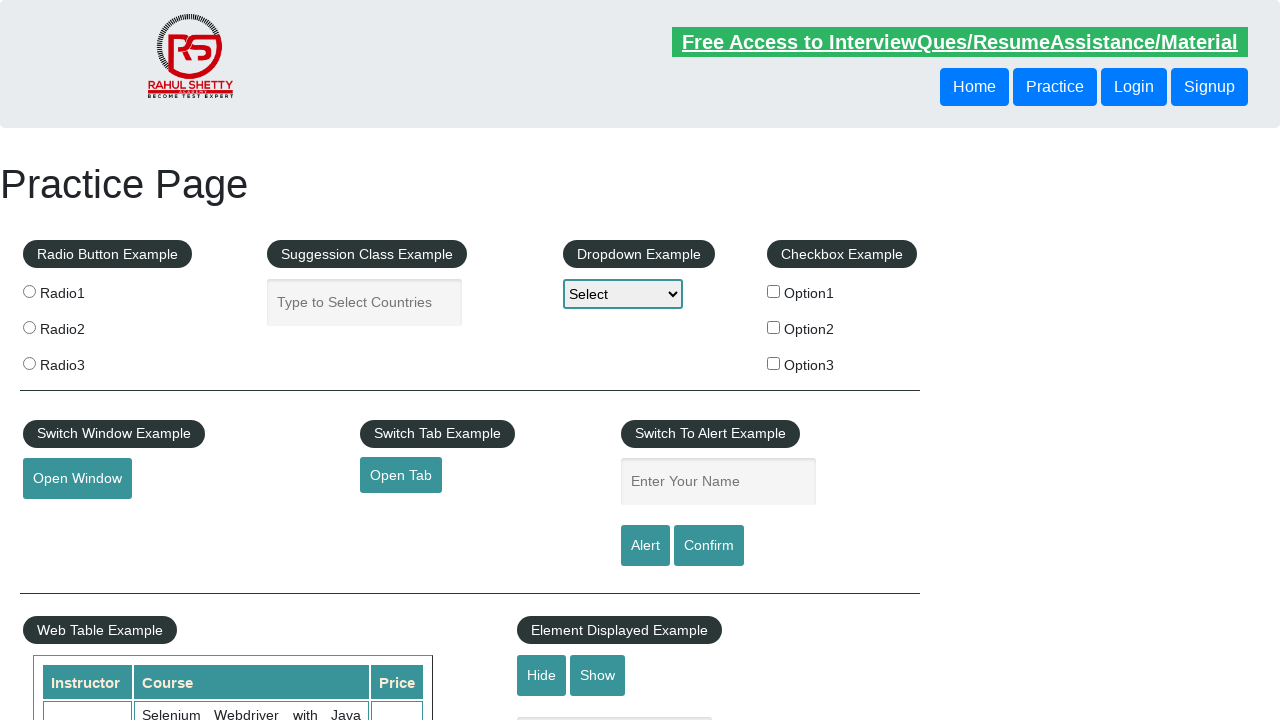

Clicked first checkbox (checkBoxOption1) at (774, 291) on input[name='checkBoxOption1']
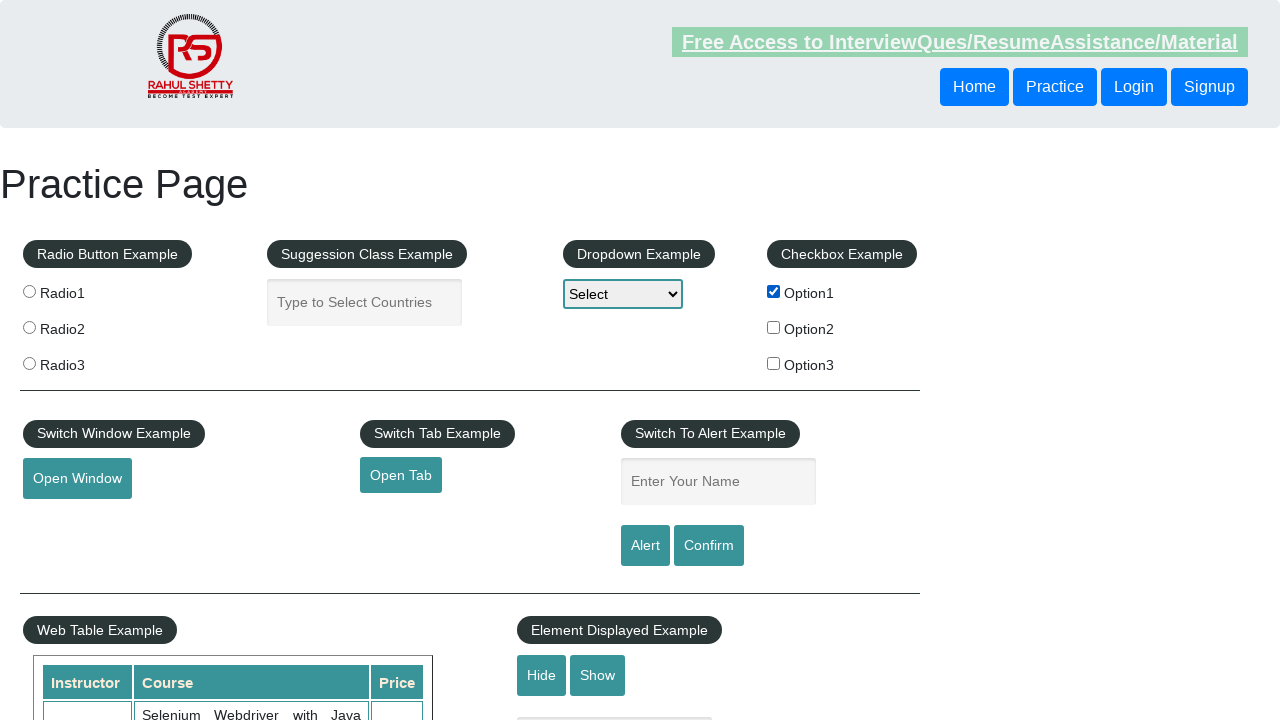

Verified first checkbox is selected
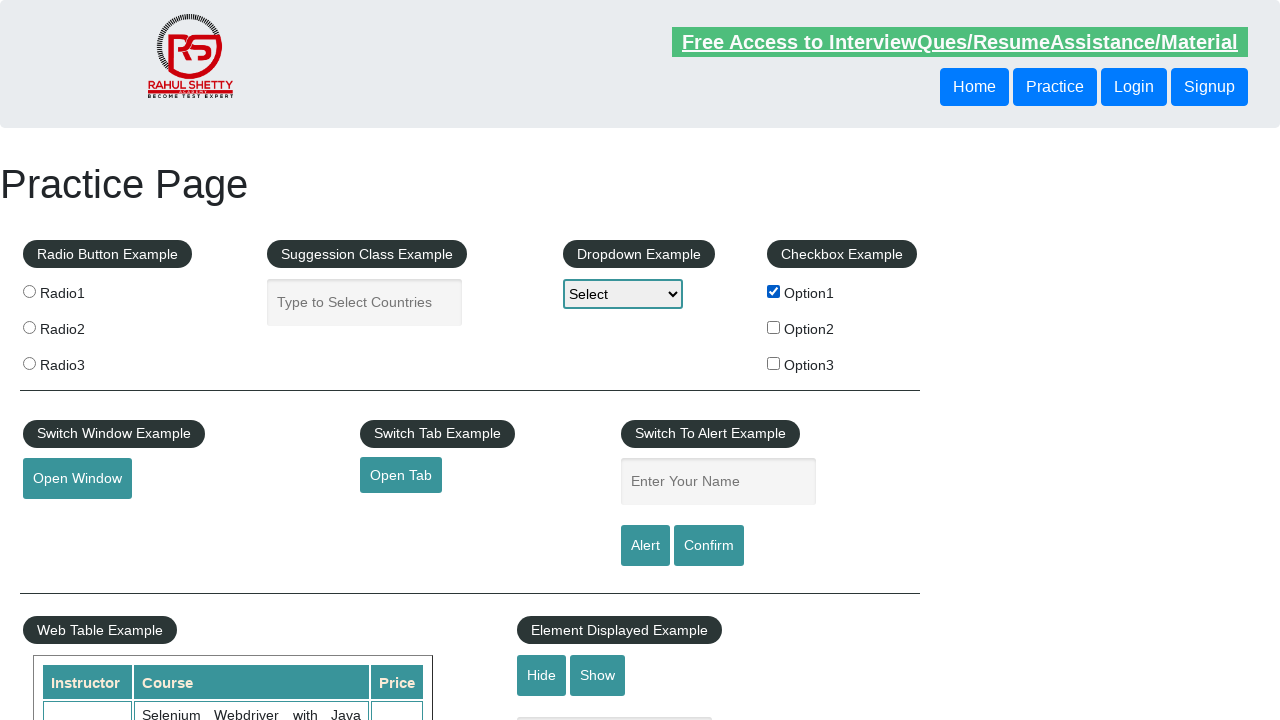

Clicked checkbox again to uncheck it at (774, 291) on #checkBoxOption1
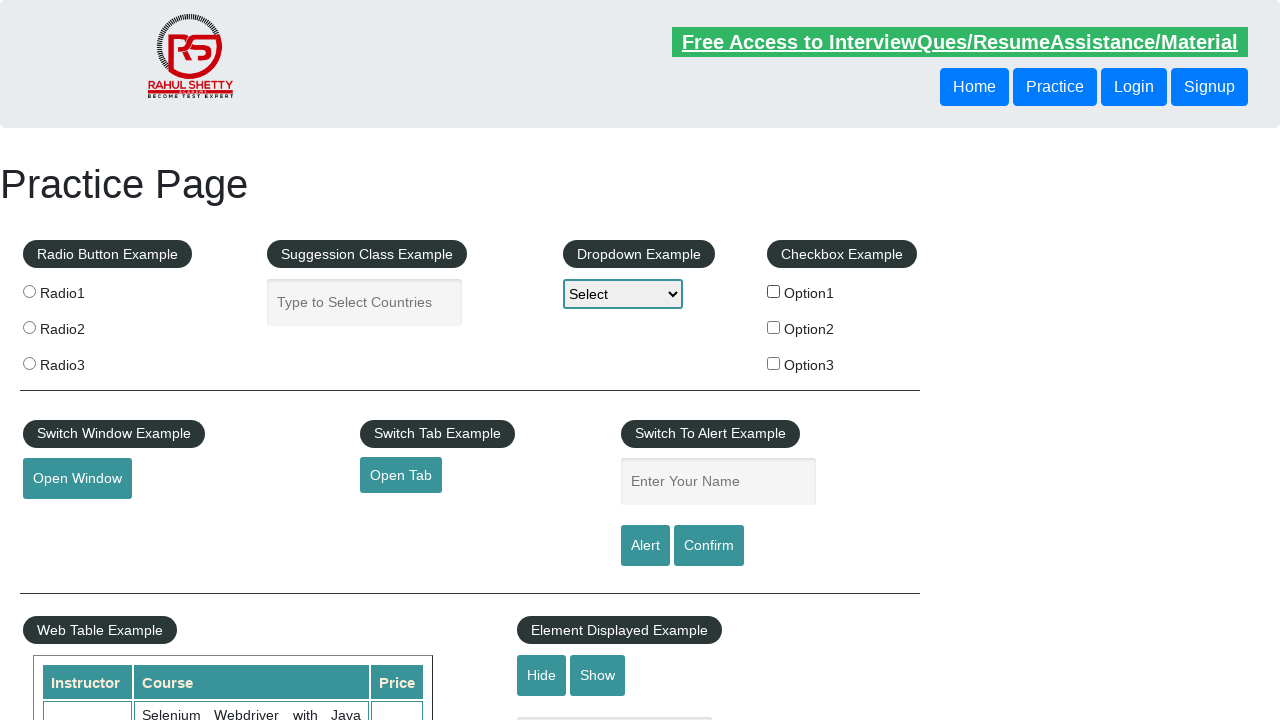

Verified checkbox is unchecked
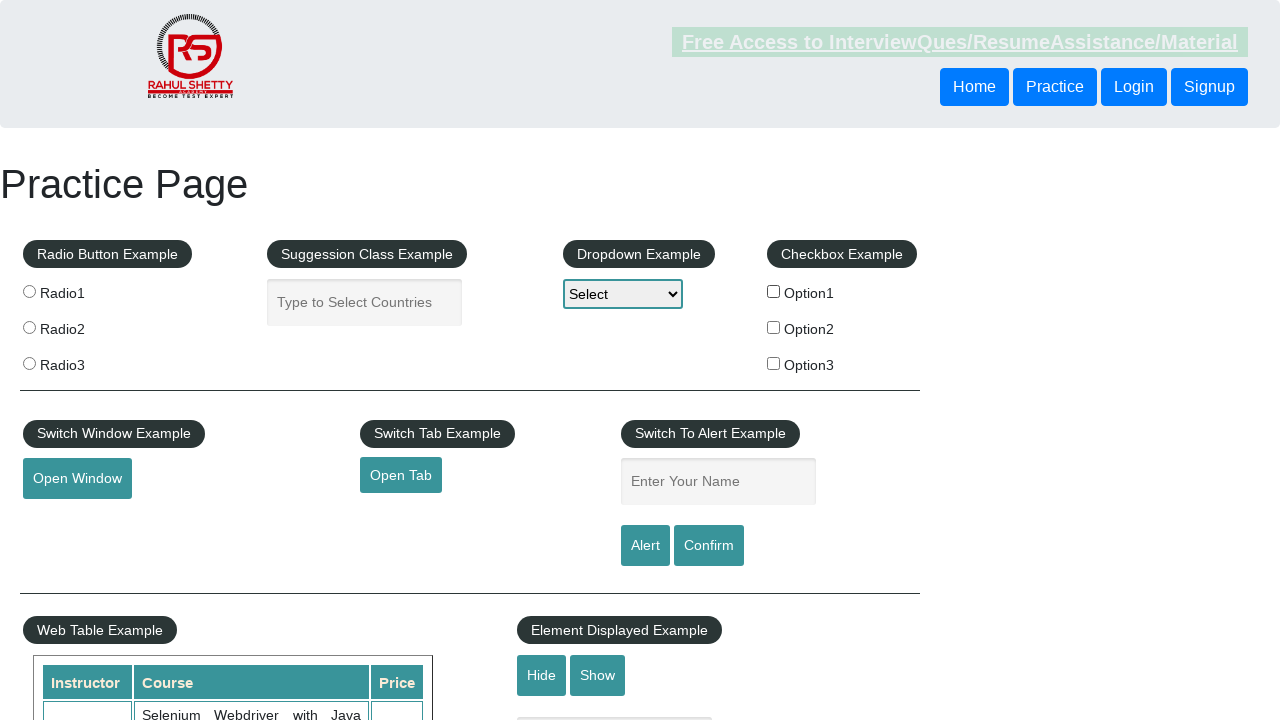

Found 3 total checkboxes on the page
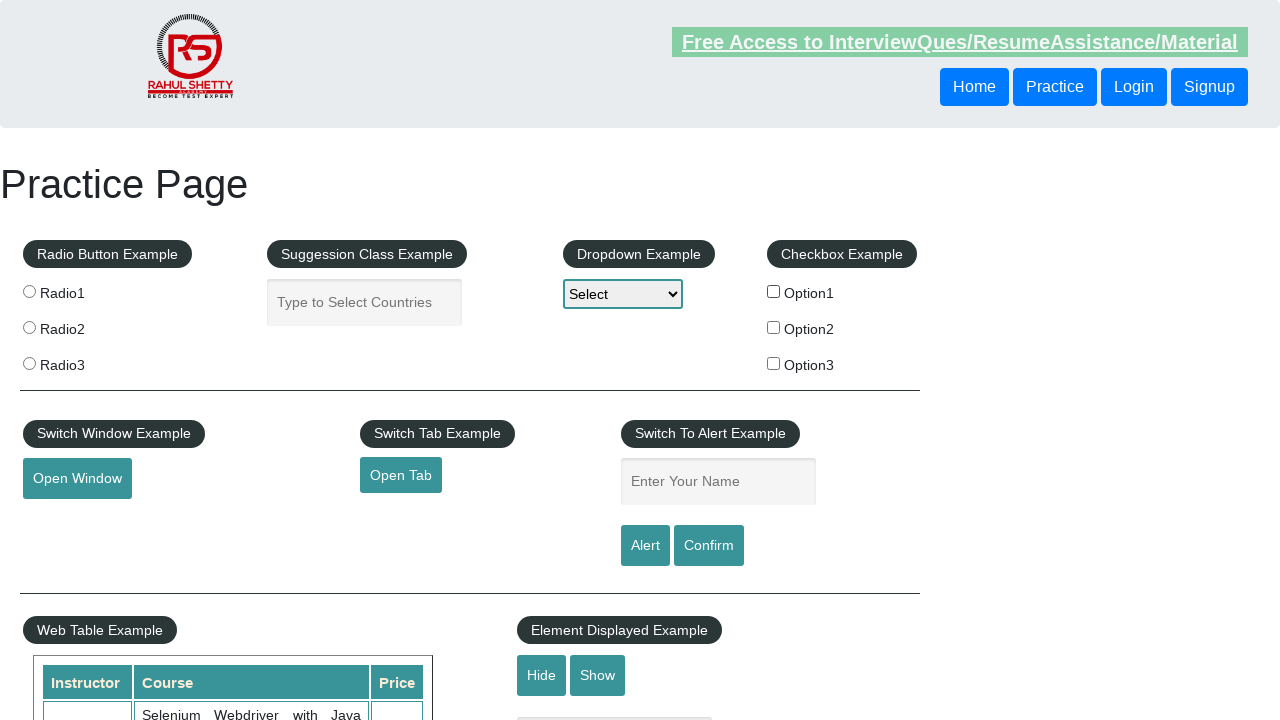

Printed total checkbox count: 3
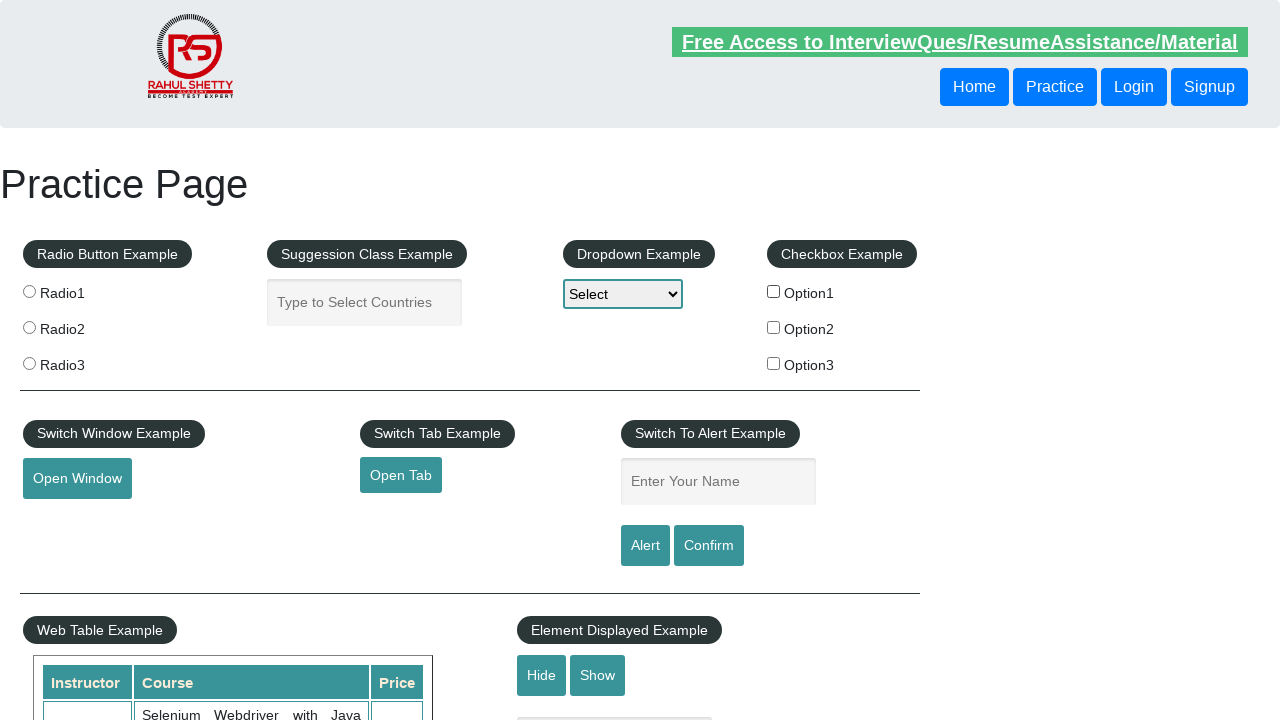

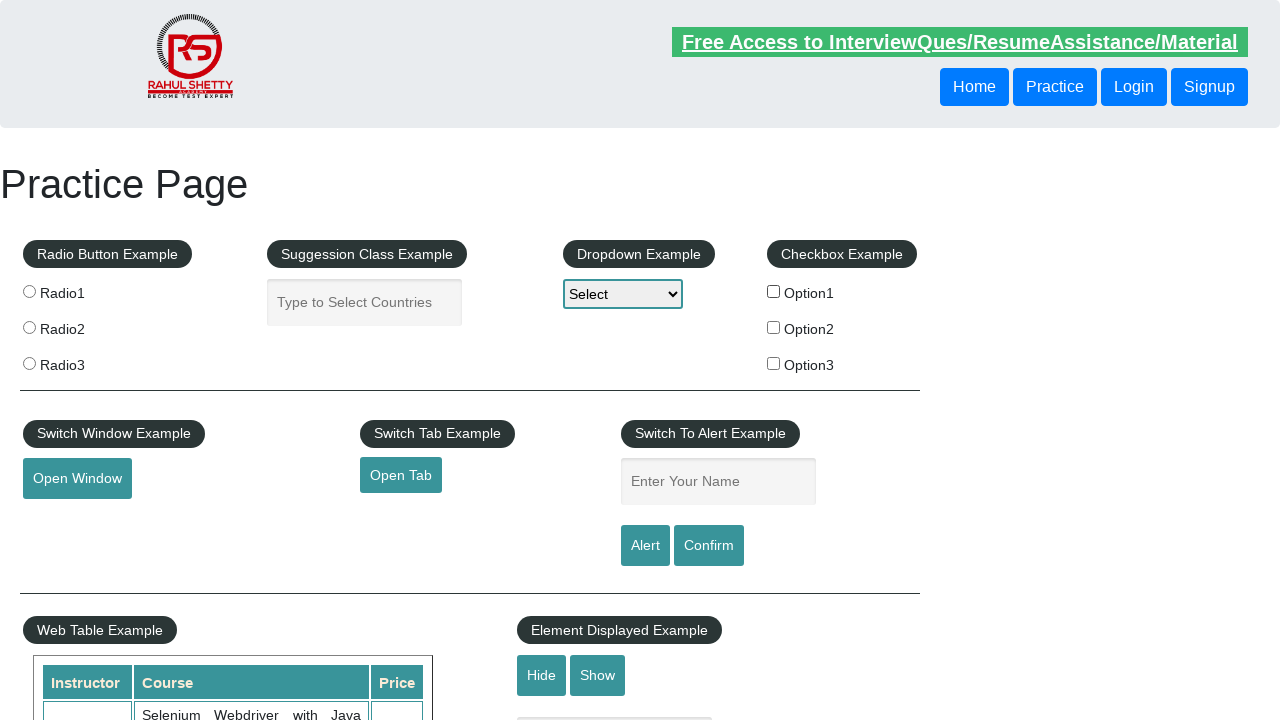